Navigates to a practice page, scrolls down to a table section, and interacts with table elements to verify the table structure is accessible

Starting URL: https://rahulshettyacademy.com/AutomationPractice/

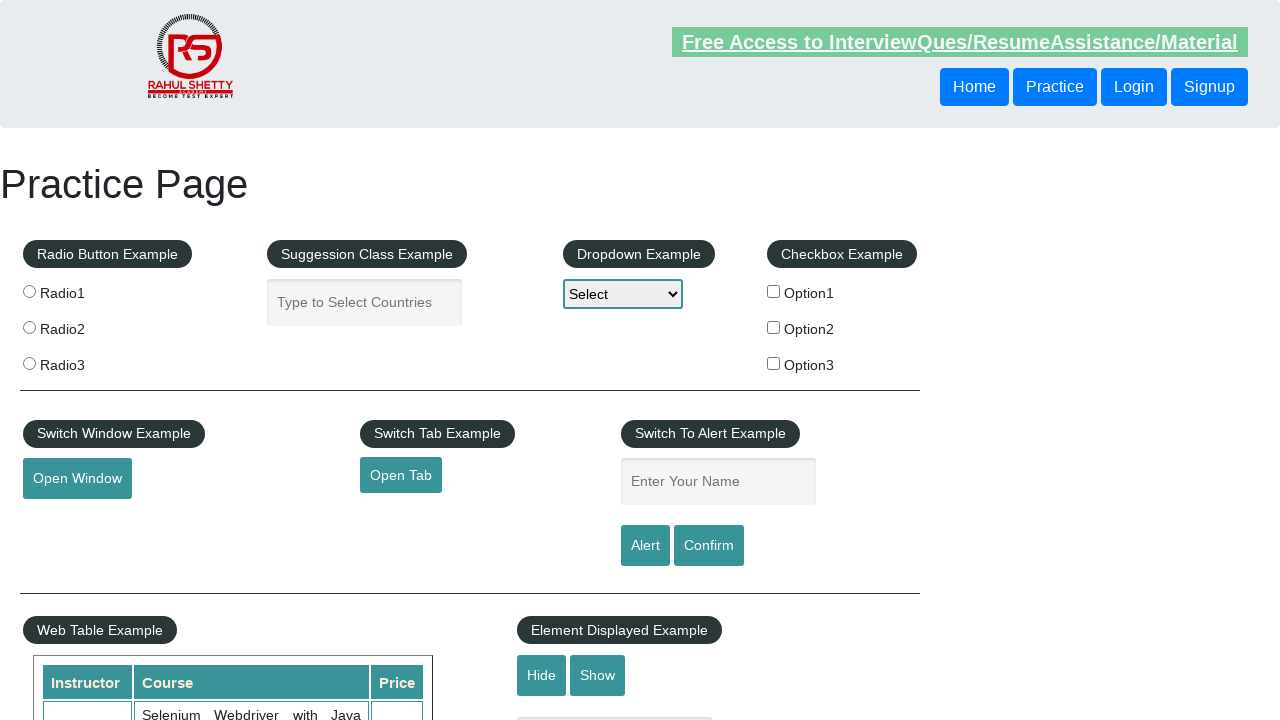

Scrolled down 500 pixels to view table section
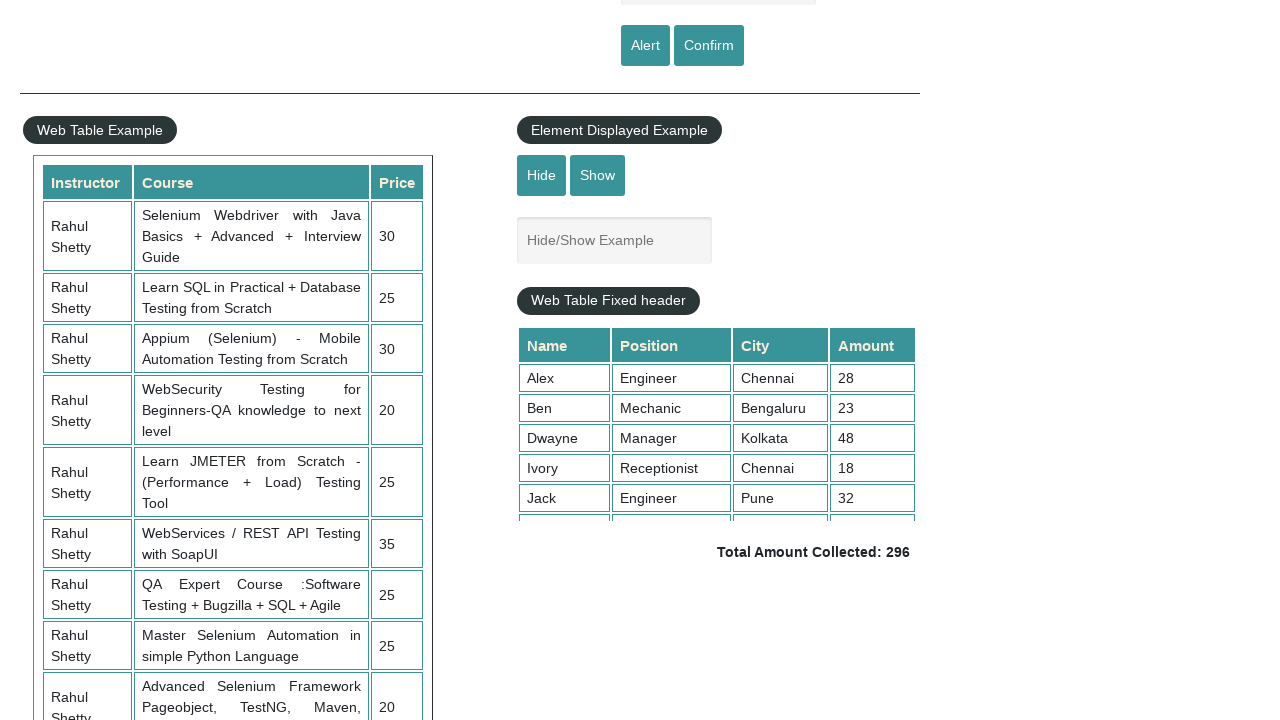

Table rows loaded and became visible
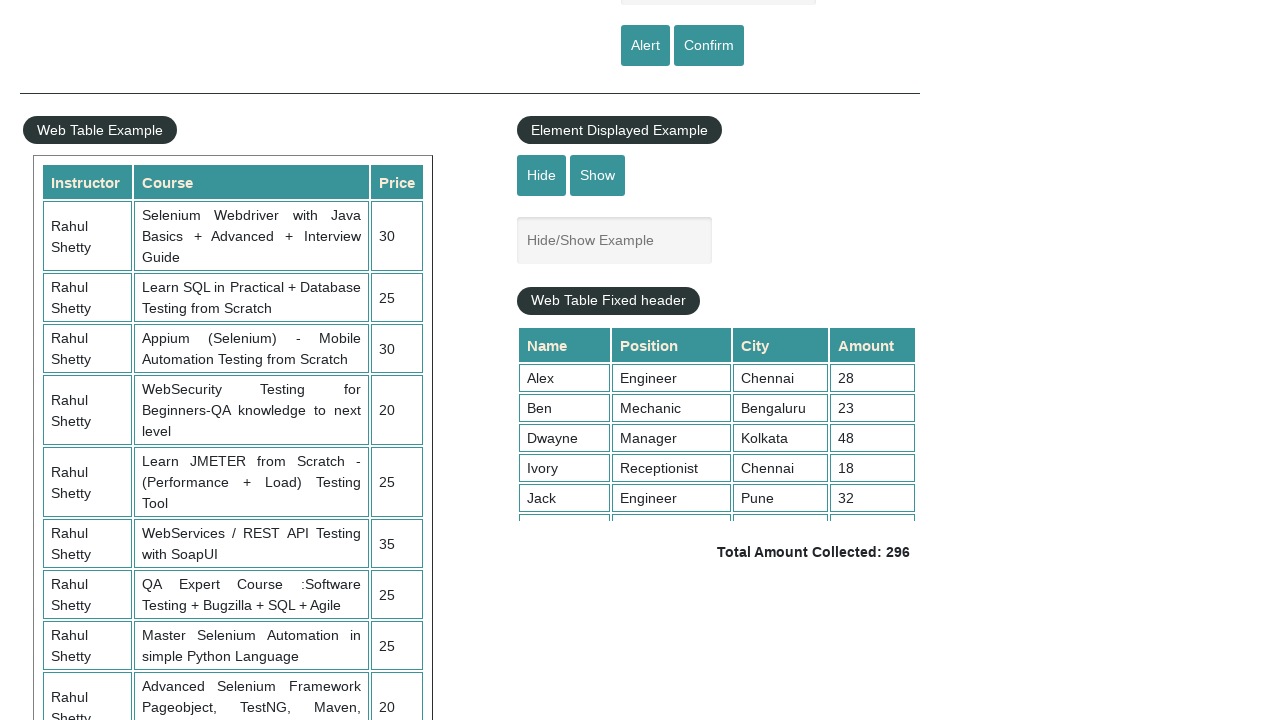

Located table rows element
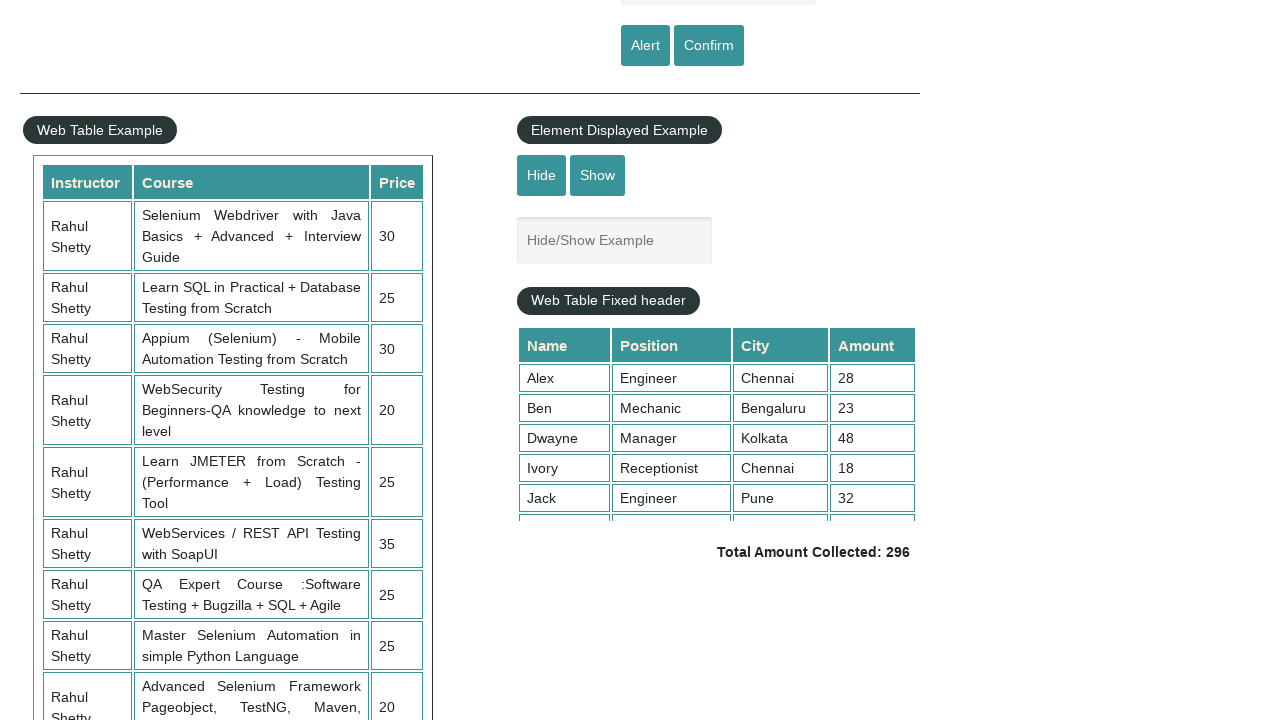

Located header columns in first table row
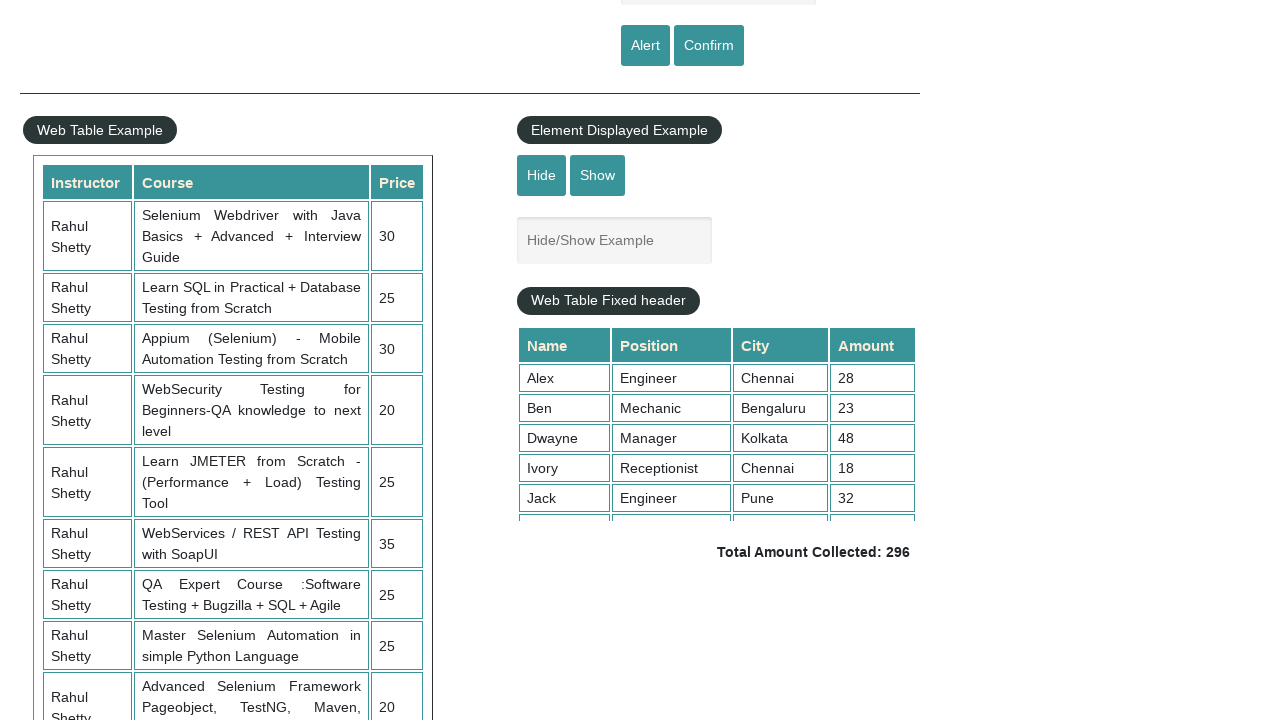

Located data cells in third table row
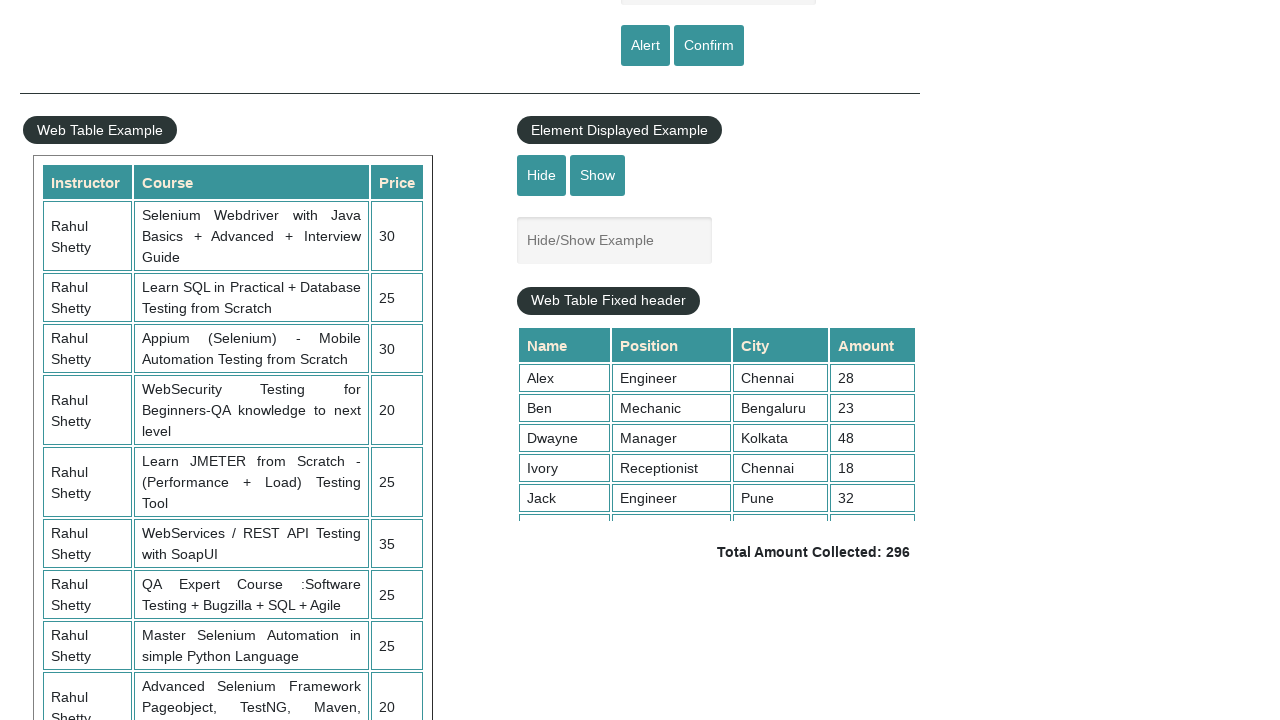

Verified first table row is present and accessible
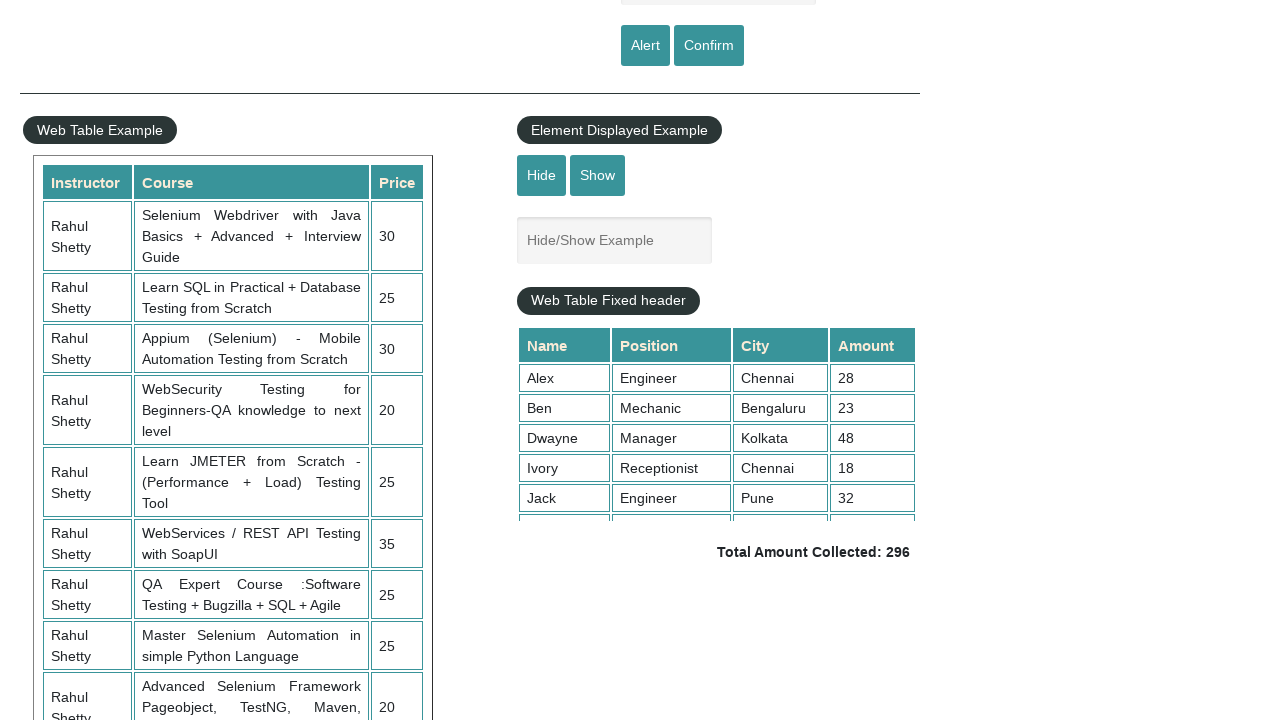

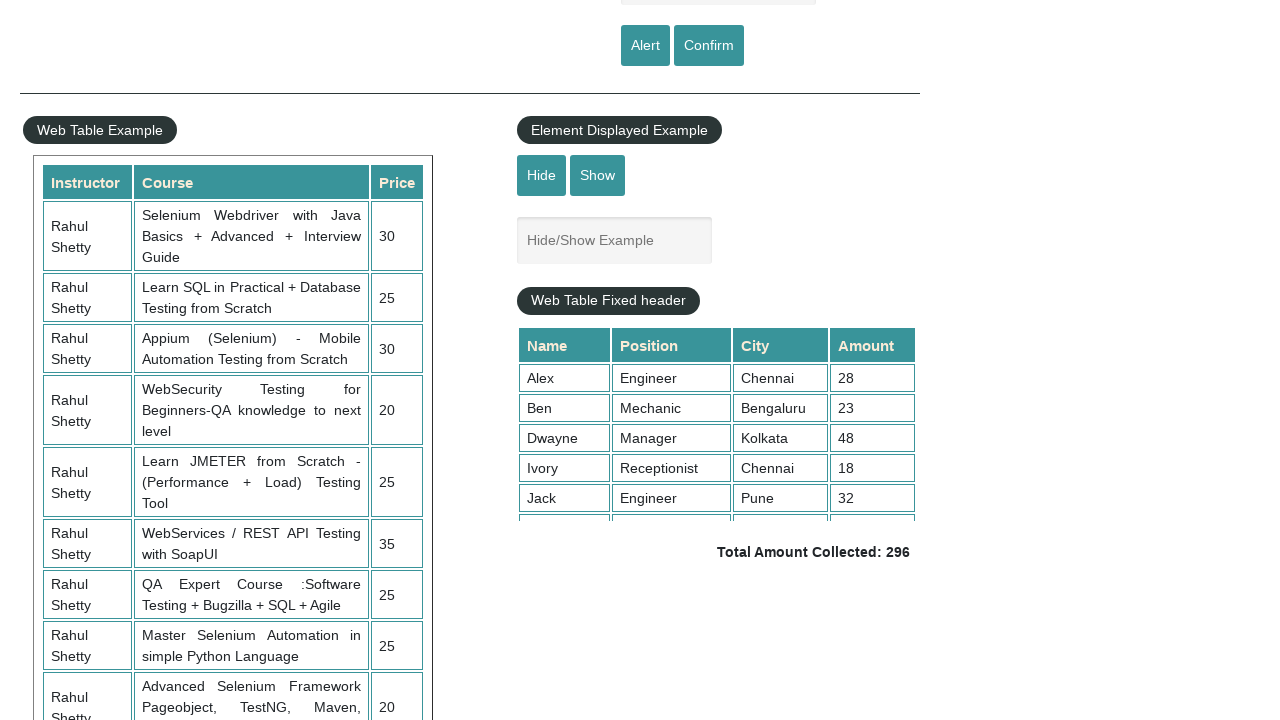